Tests todo list functionality by adding three todo items to the list

Starting URL: https://todomvc.com/examples/emberjs/todomvc/dist/

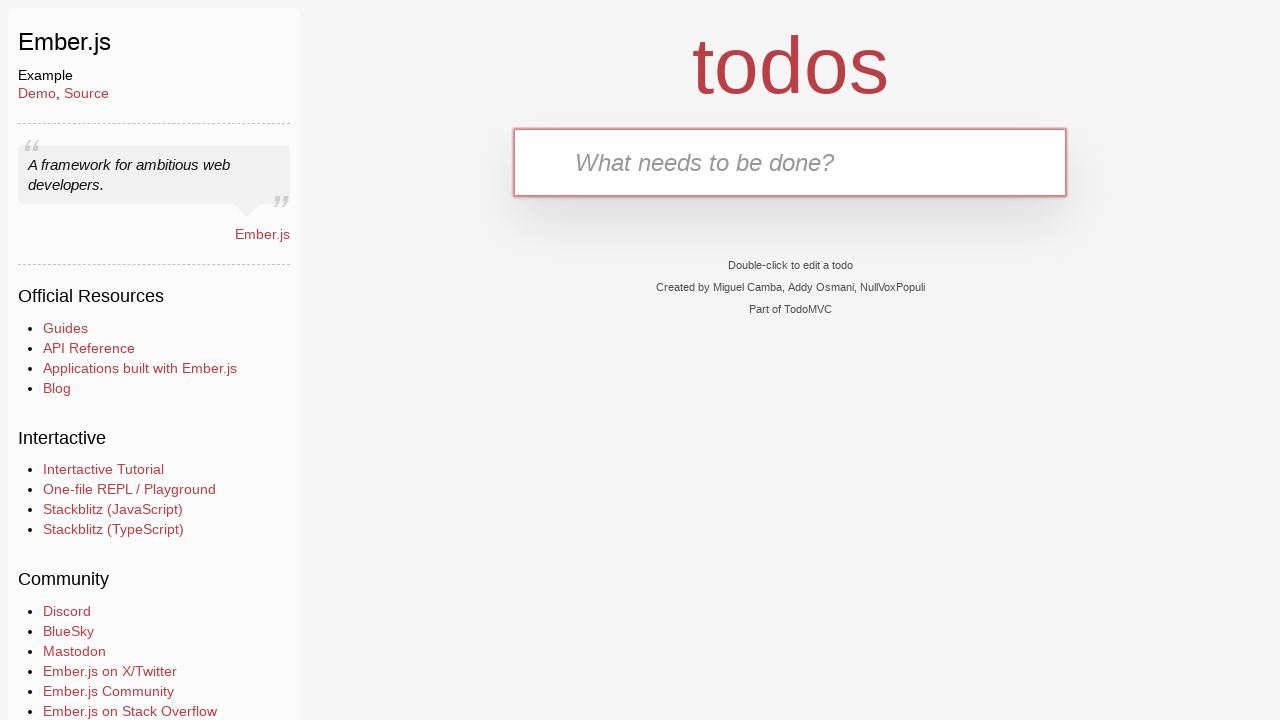

Navigated to TodoMVC Ember.js example
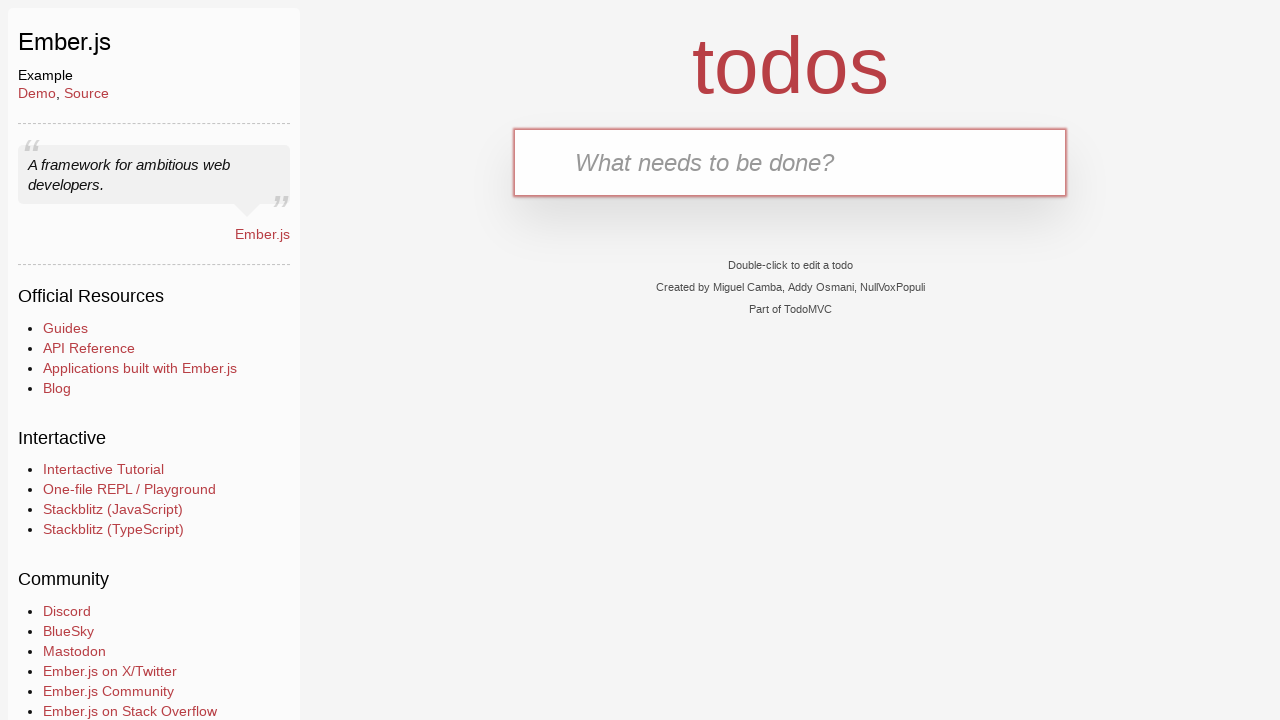

Filled first todo input with 'a' on .new-todo
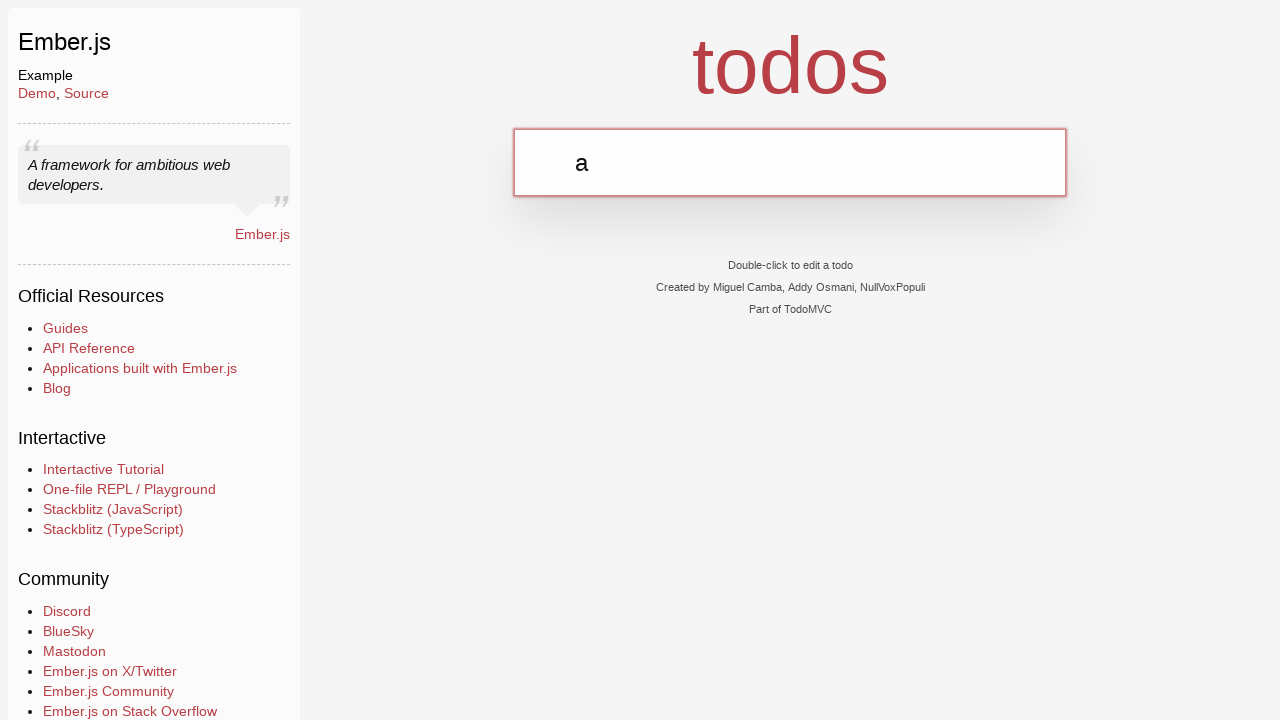

Pressed Enter to add first todo item on .new-todo
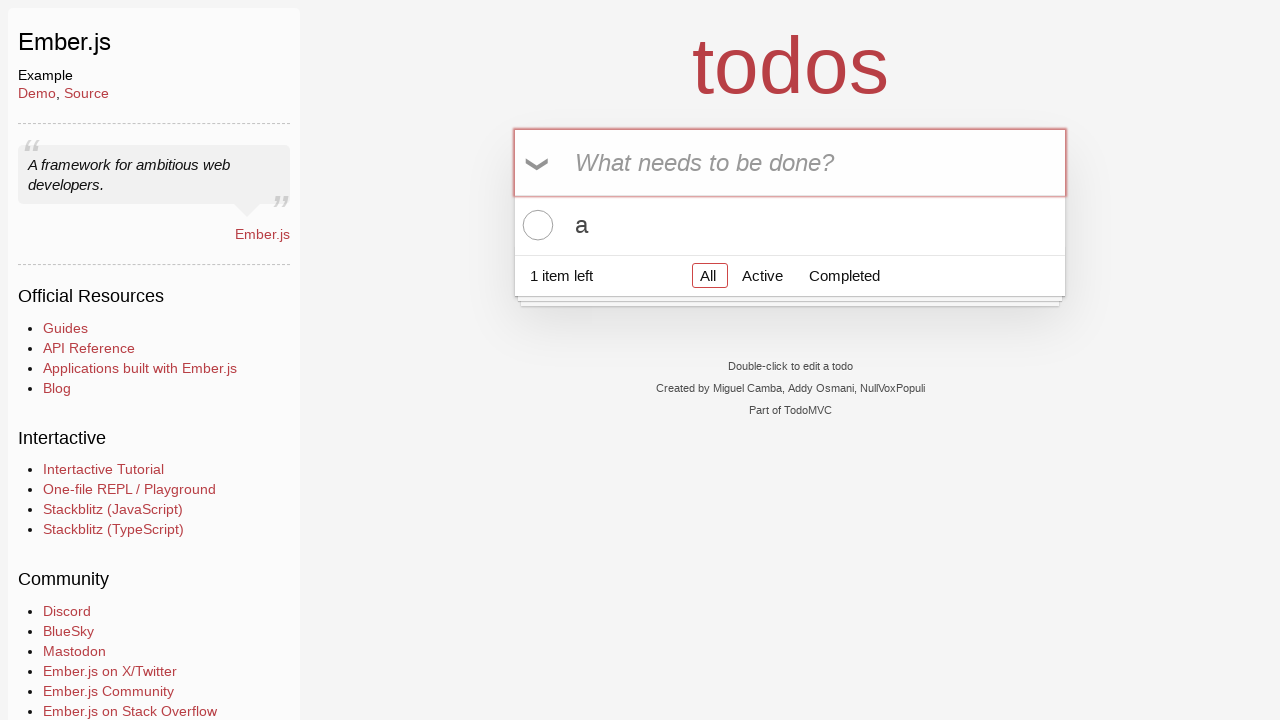

Filled second todo input with 'b' on .new-todo
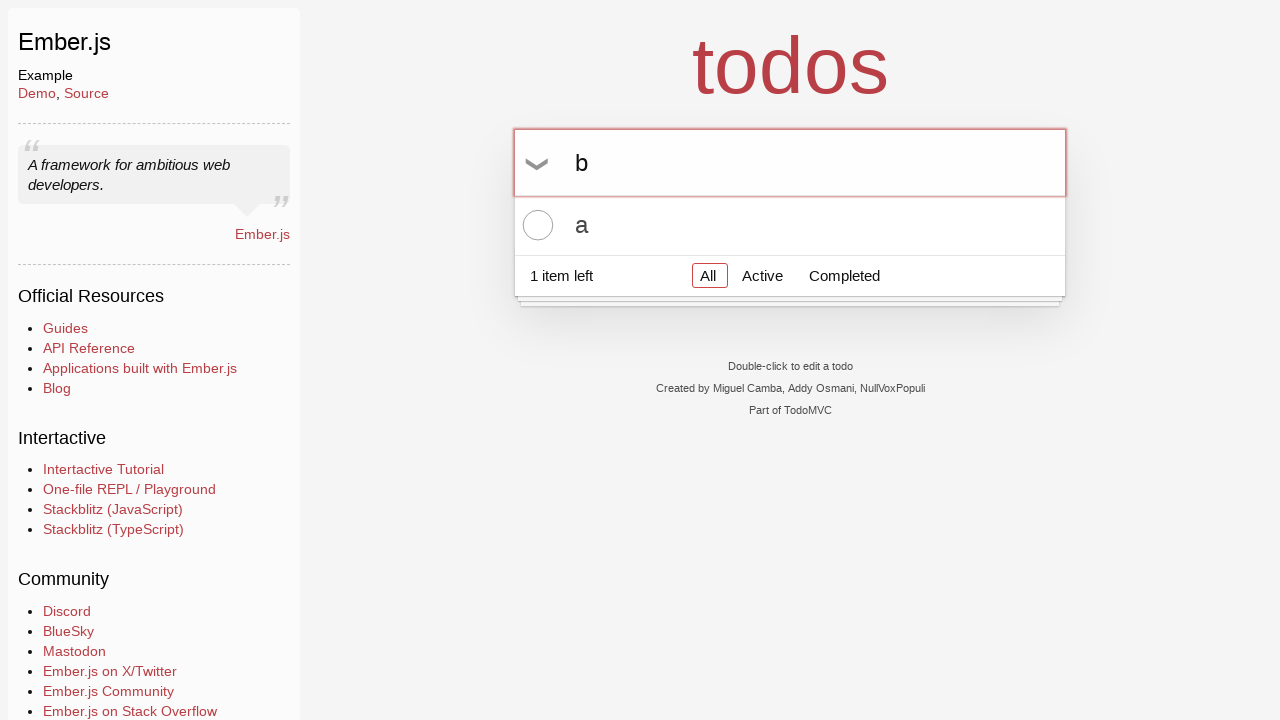

Pressed Enter to add second todo item on .new-todo
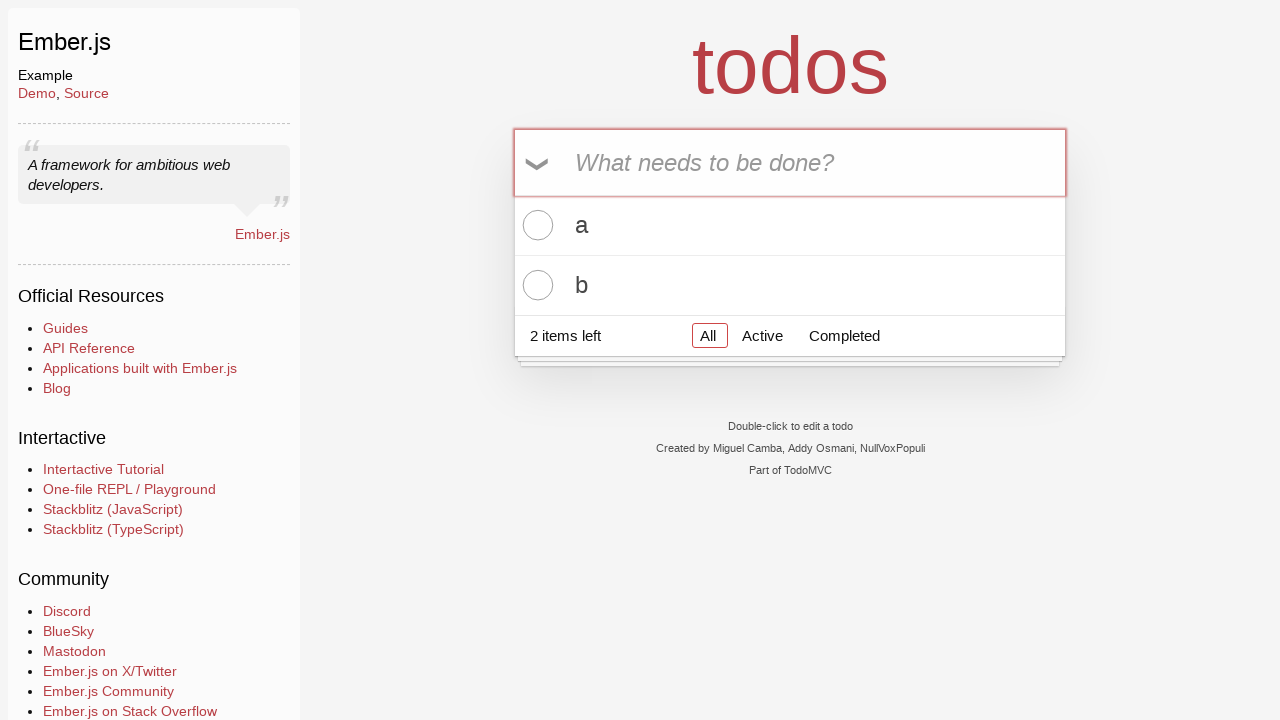

Filled third todo input with 'c' on .new-todo
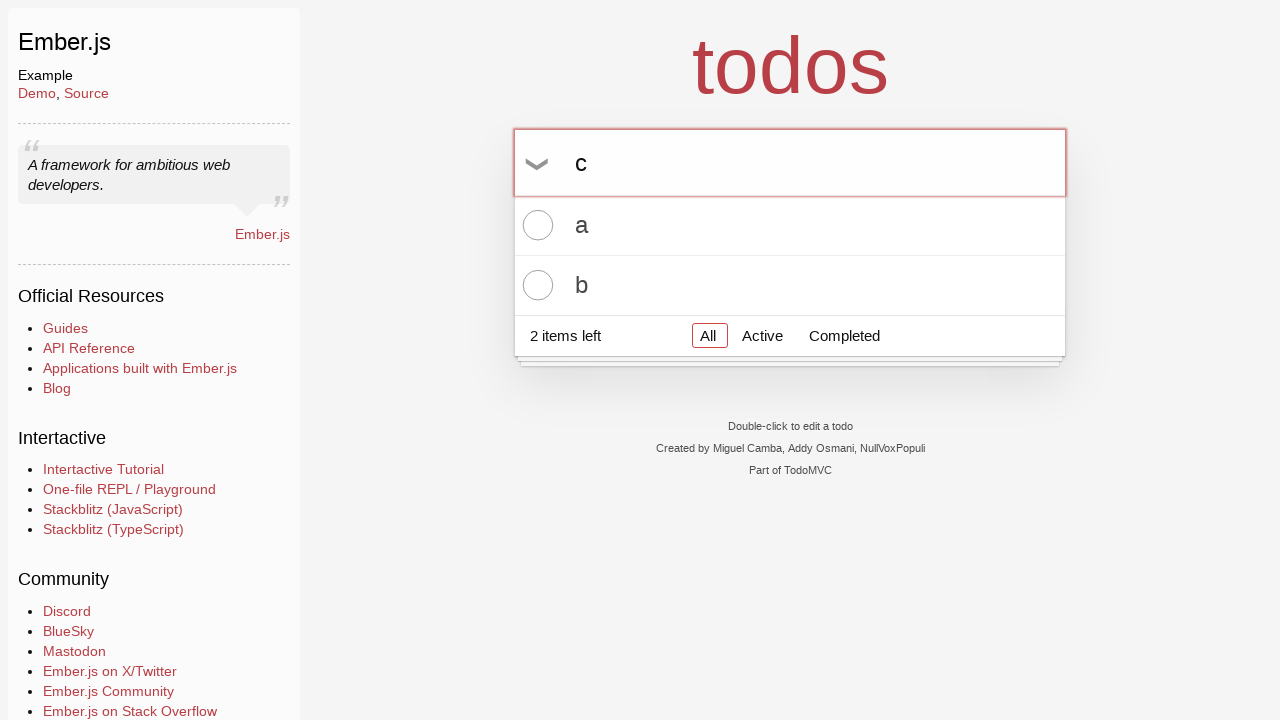

Pressed Enter to add third todo item on .new-todo
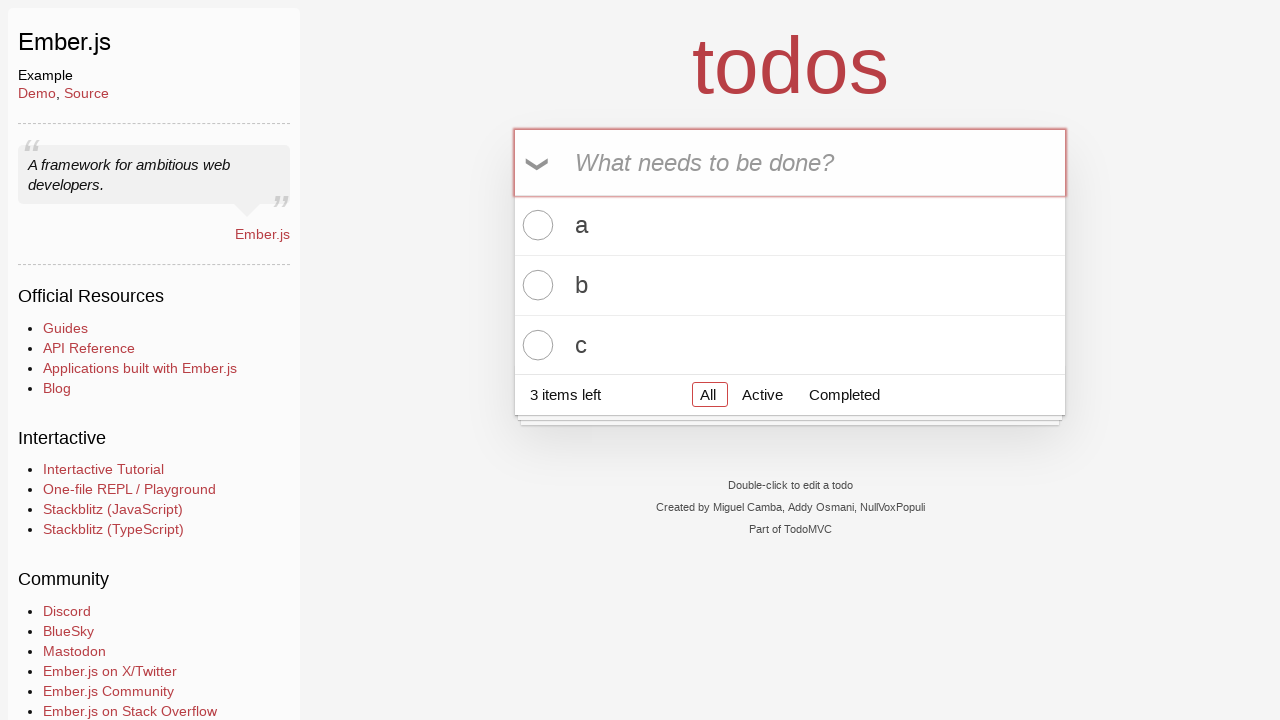

All three todo items are visible in the list
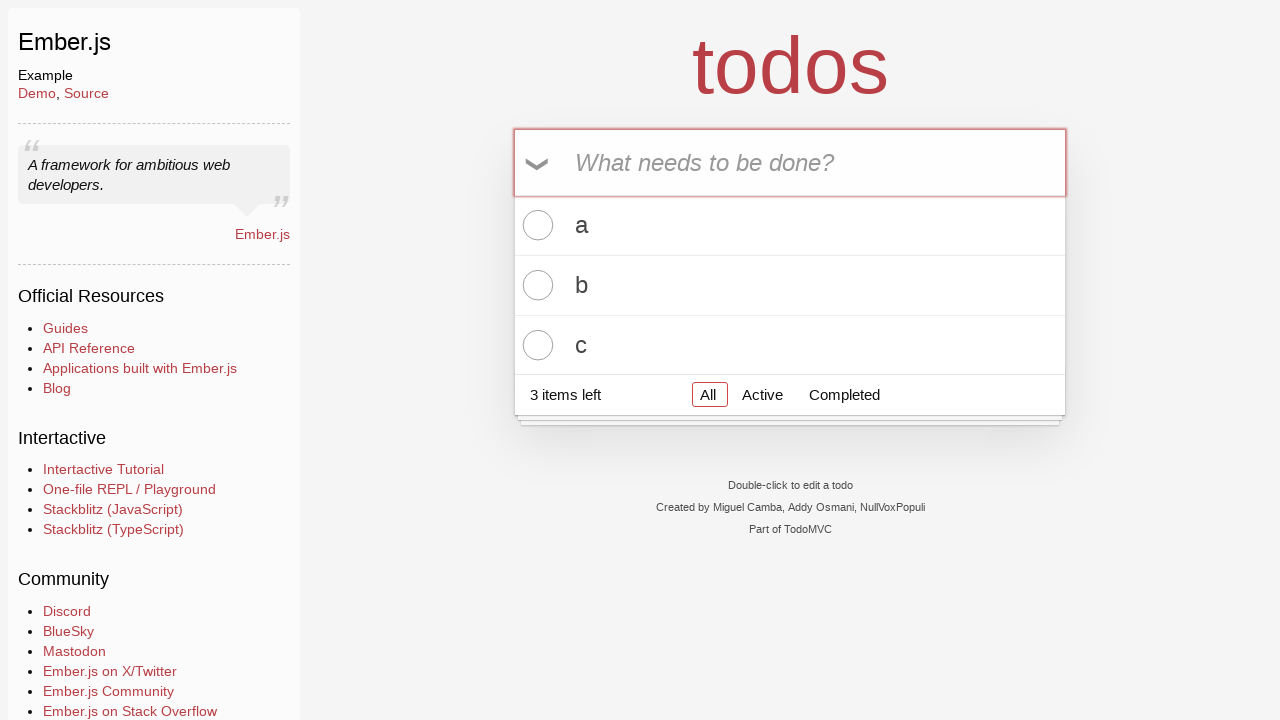

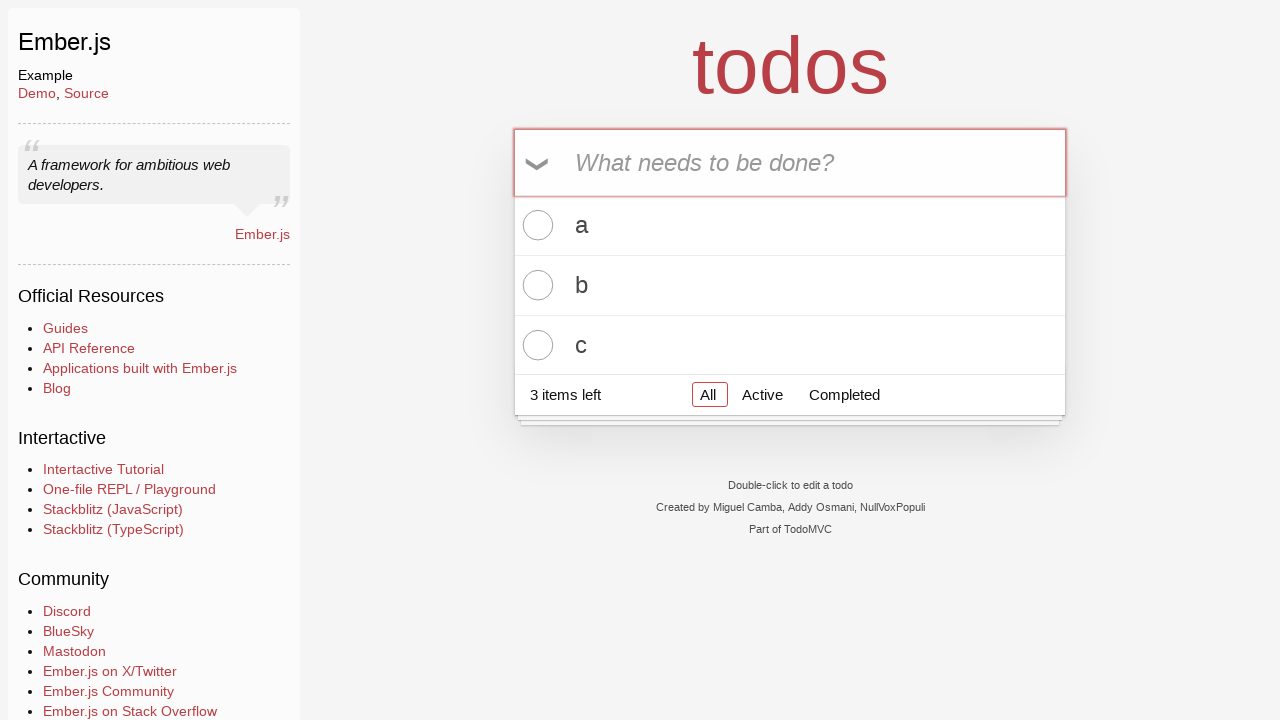